Tests a math challenge form by reading a value from the page, calculating a mathematical result using logarithm and sine functions, entering the answer, checking a checkbox, selecting a radio button, and submitting the form.

Starting URL: https://suninjuly.github.io/math.html

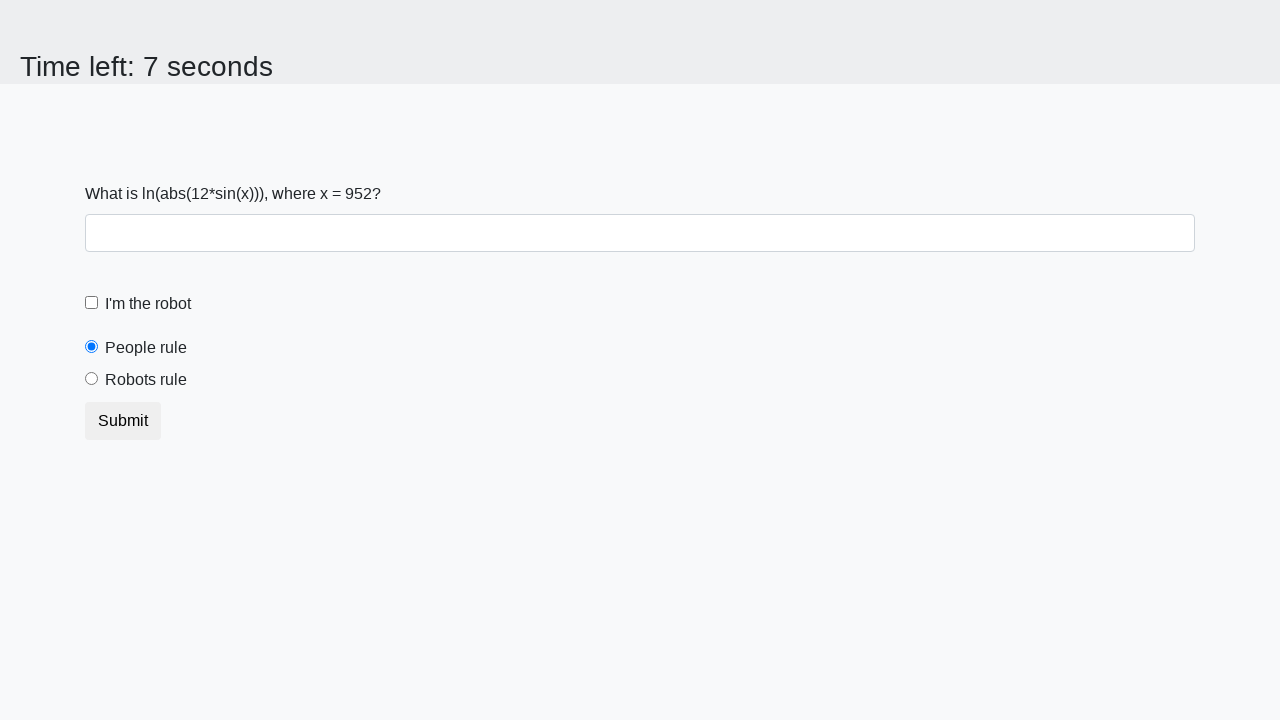

Retrieved input value from span#input_value
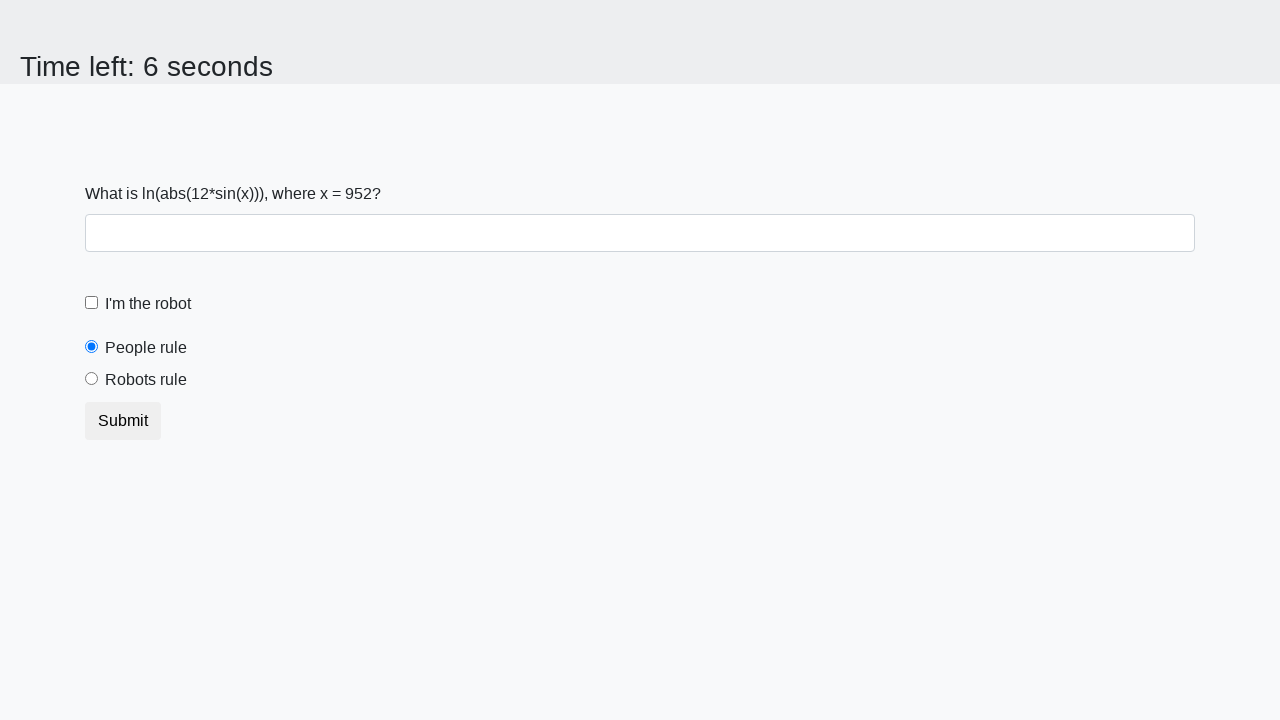

Calculated mathematical answer using logarithm and sine functions
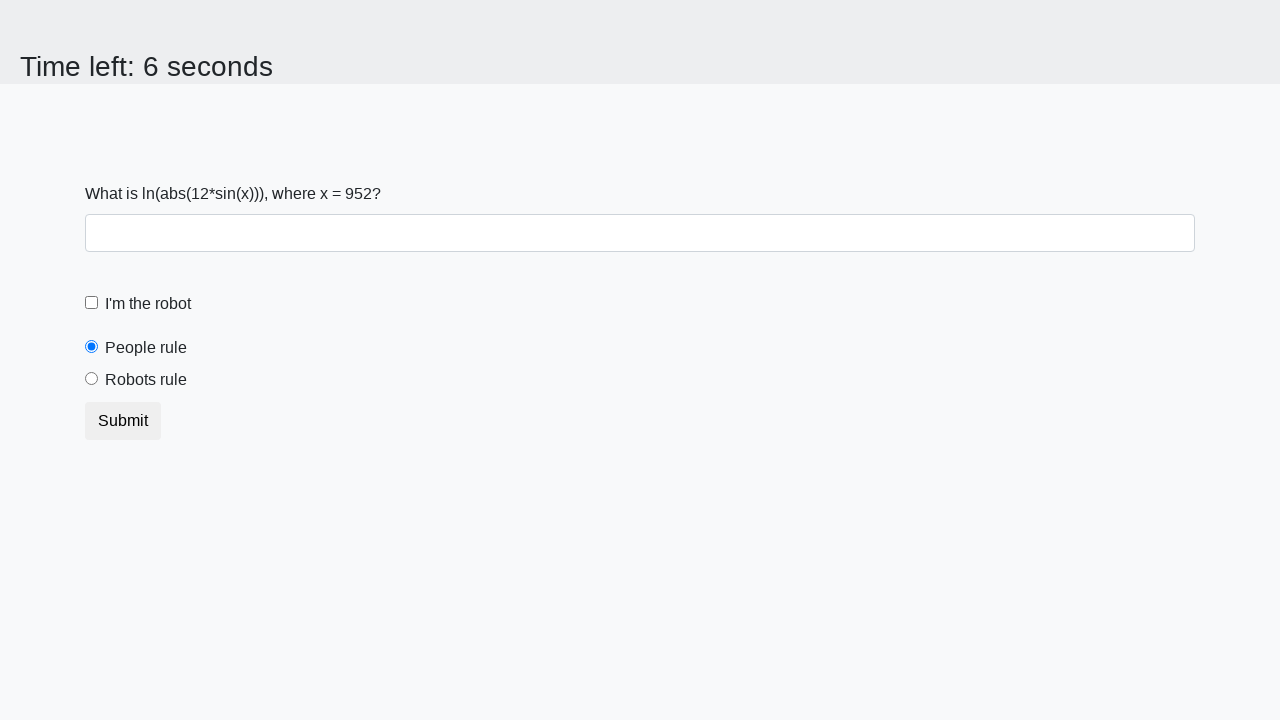

Filled answer field with calculated result on input#answer
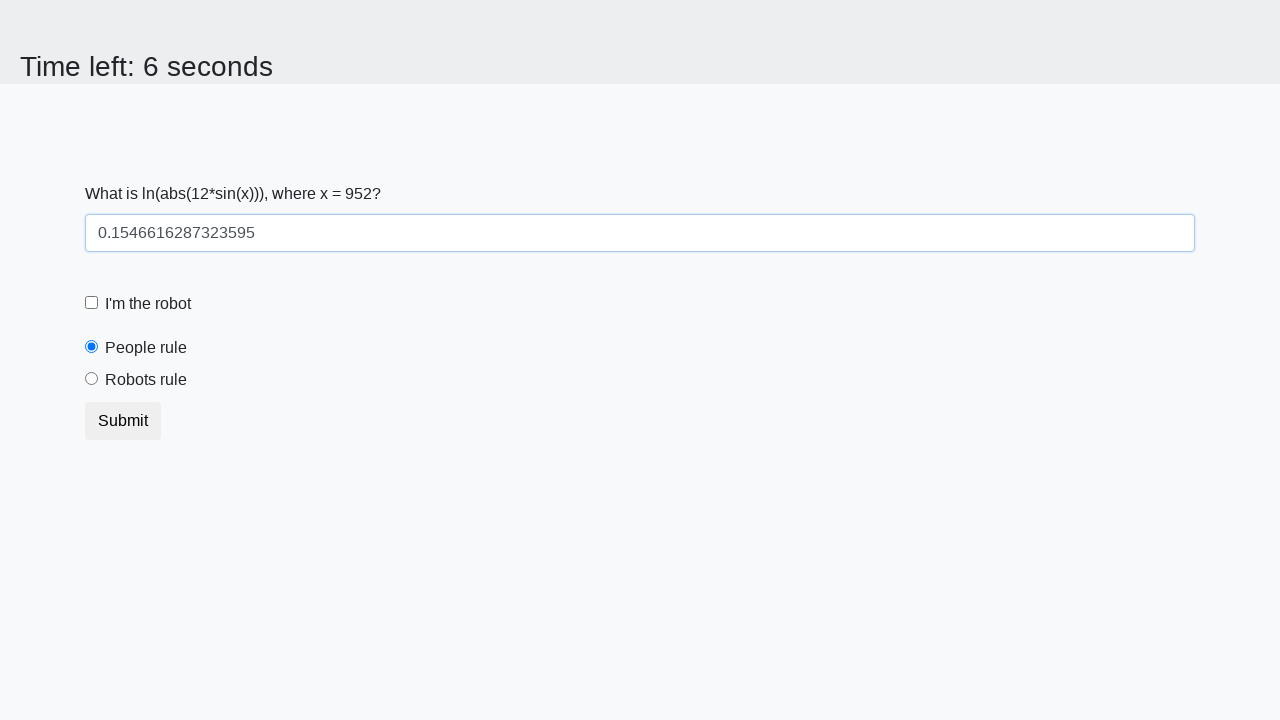

Checked the robot checkbox at (92, 303) on input[type='checkbox']#robotCheckbox
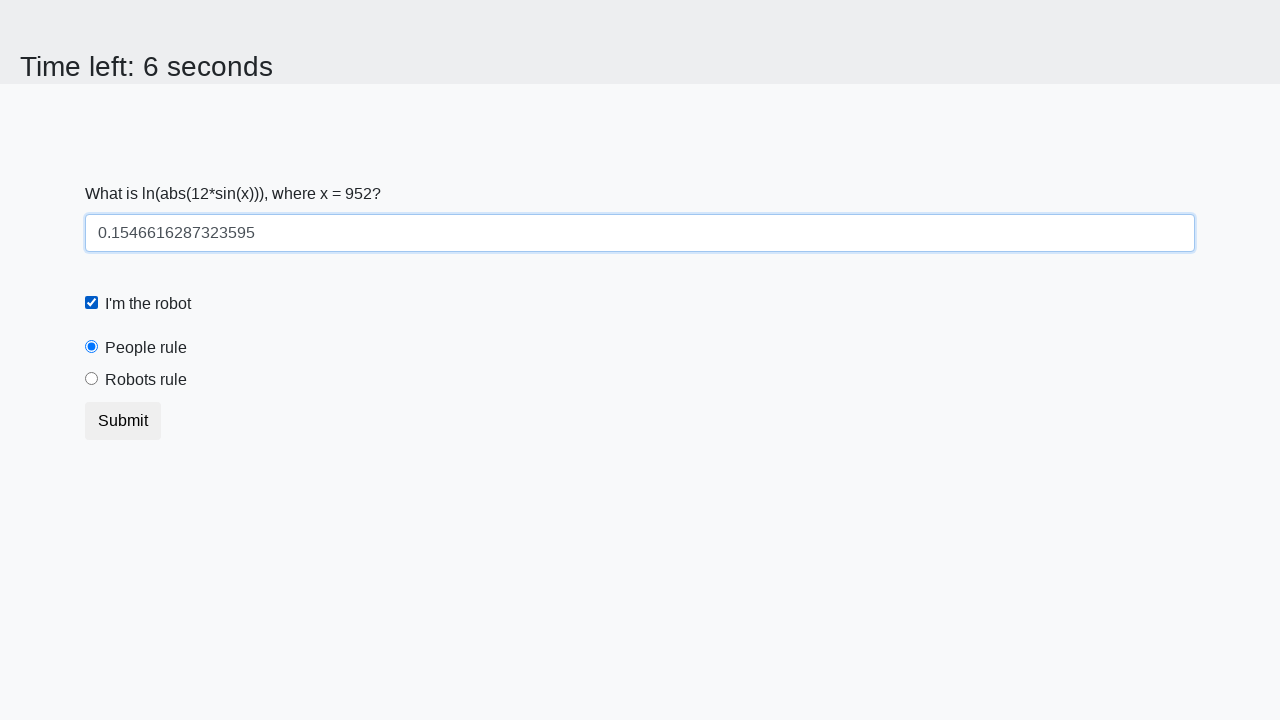

Selected the robots rule radio button at (92, 379) on input[type='radio']#robotsRule
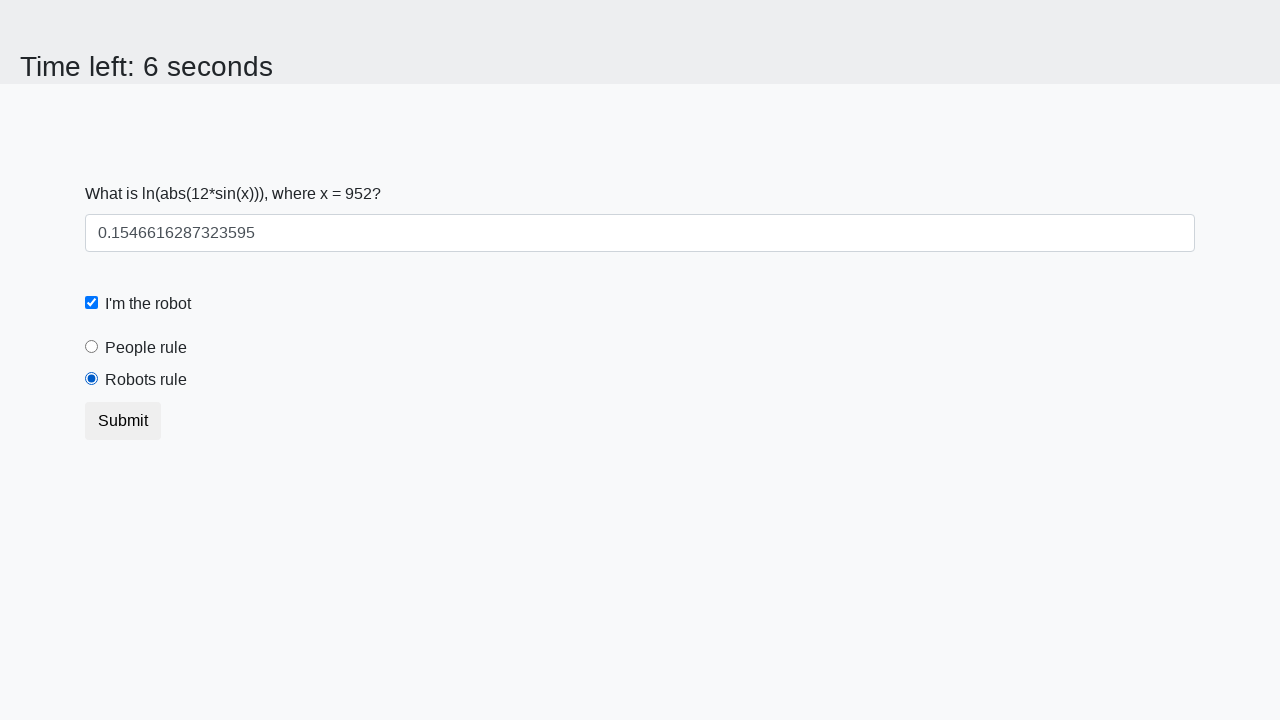

Clicked the submit button to submit the form at (123, 421) on button[type='submit']
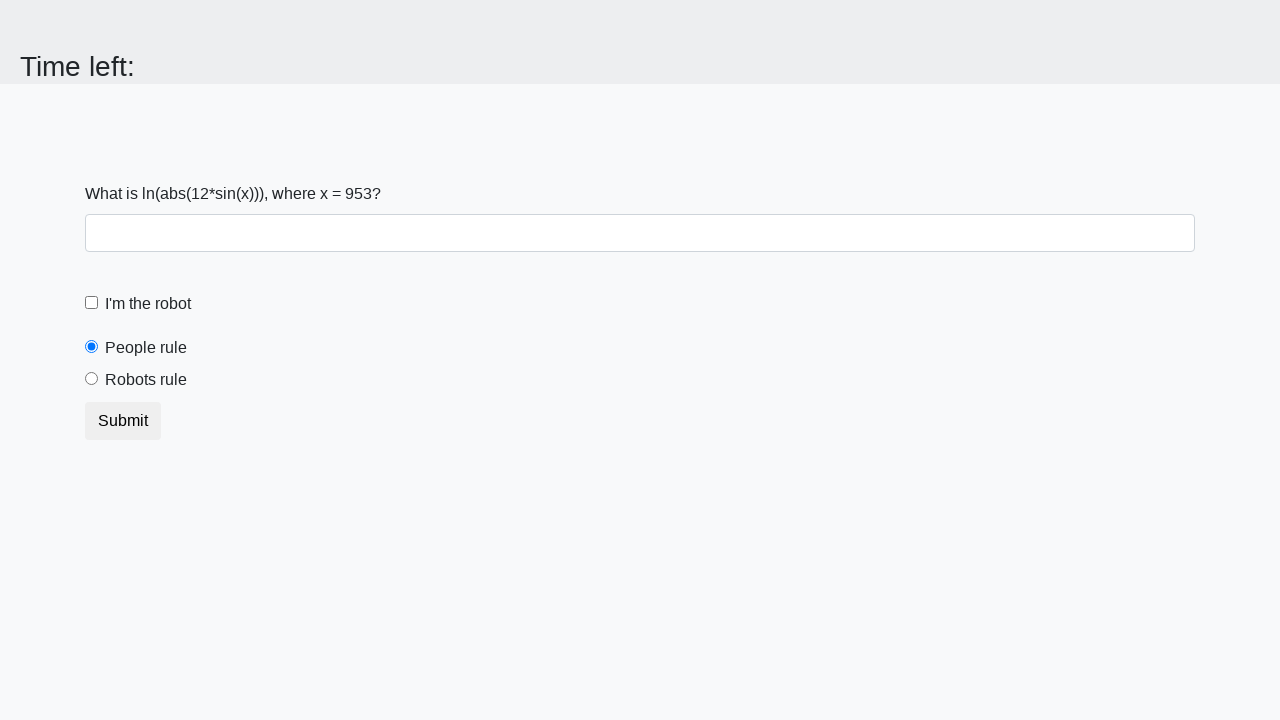

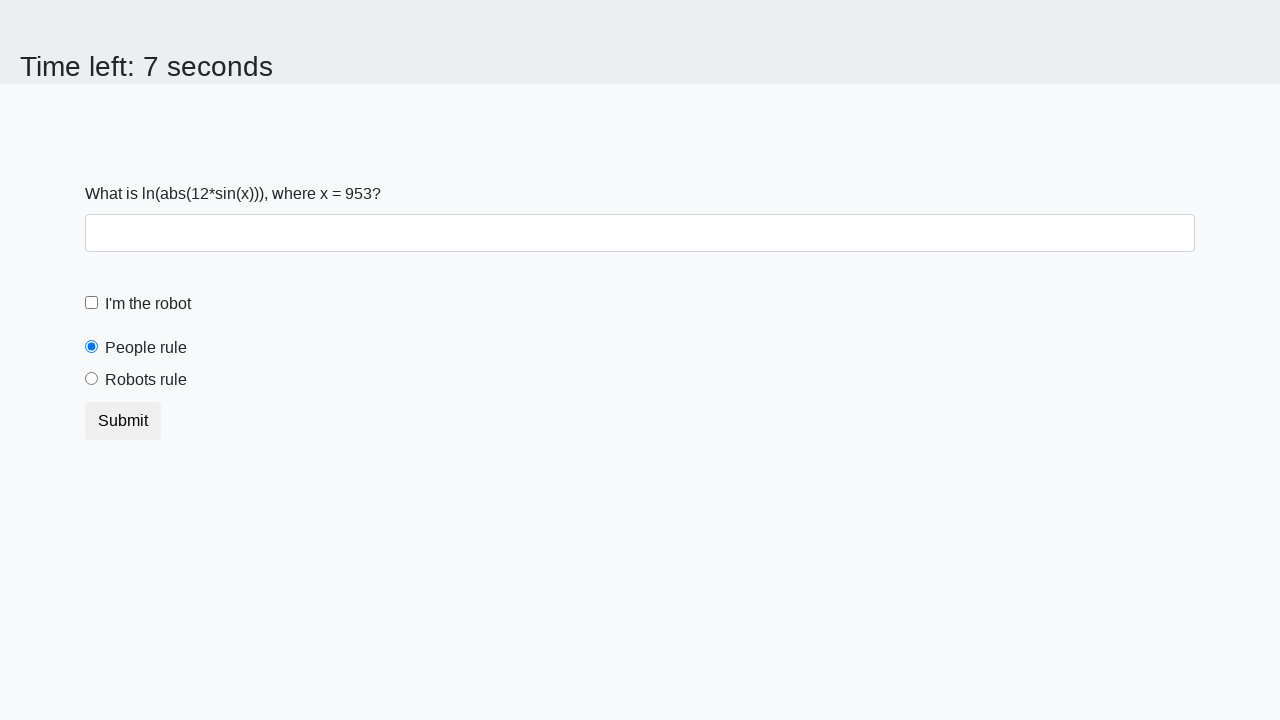